Tests JavaScript alert handling by clicking a button that triggers a confirmation dialog and accepting the alert

Starting URL: http://www.tizag.com/javascriptT/javascriptconfirm.php

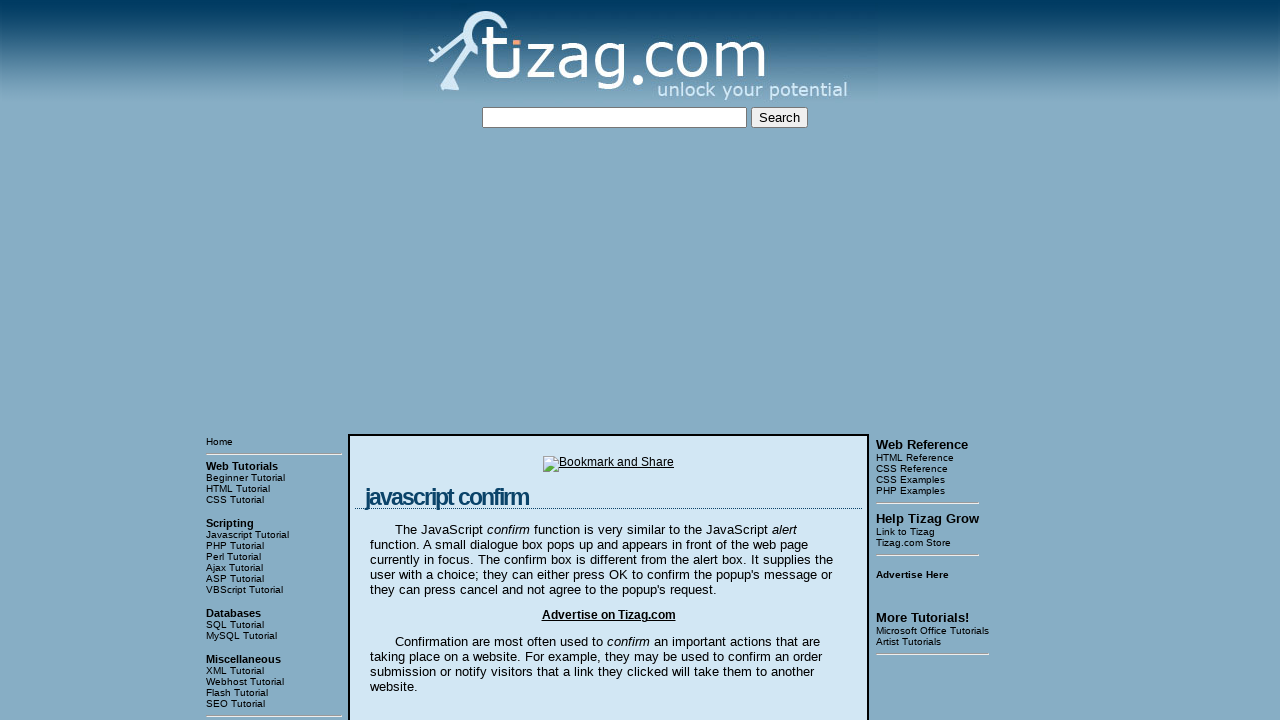

Located 'Leave Tizag.com' button
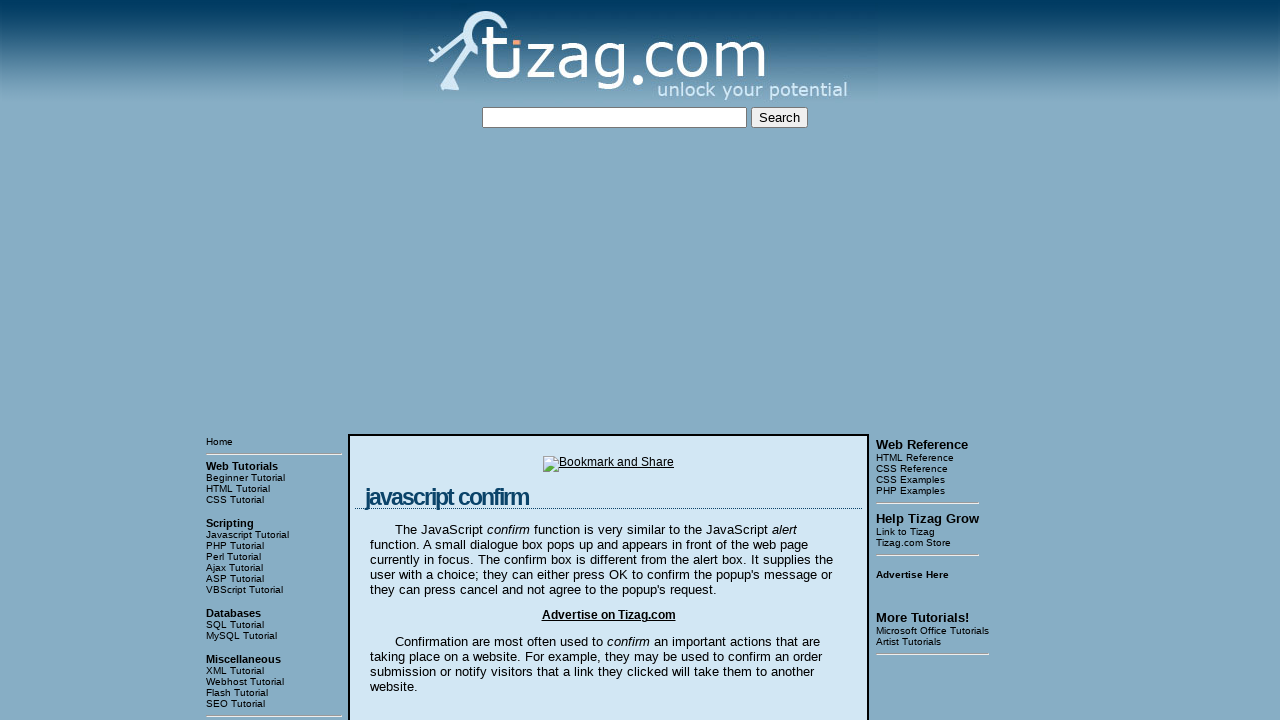

Clicked 'Leave Tizag.com' button to trigger confirmation dialog
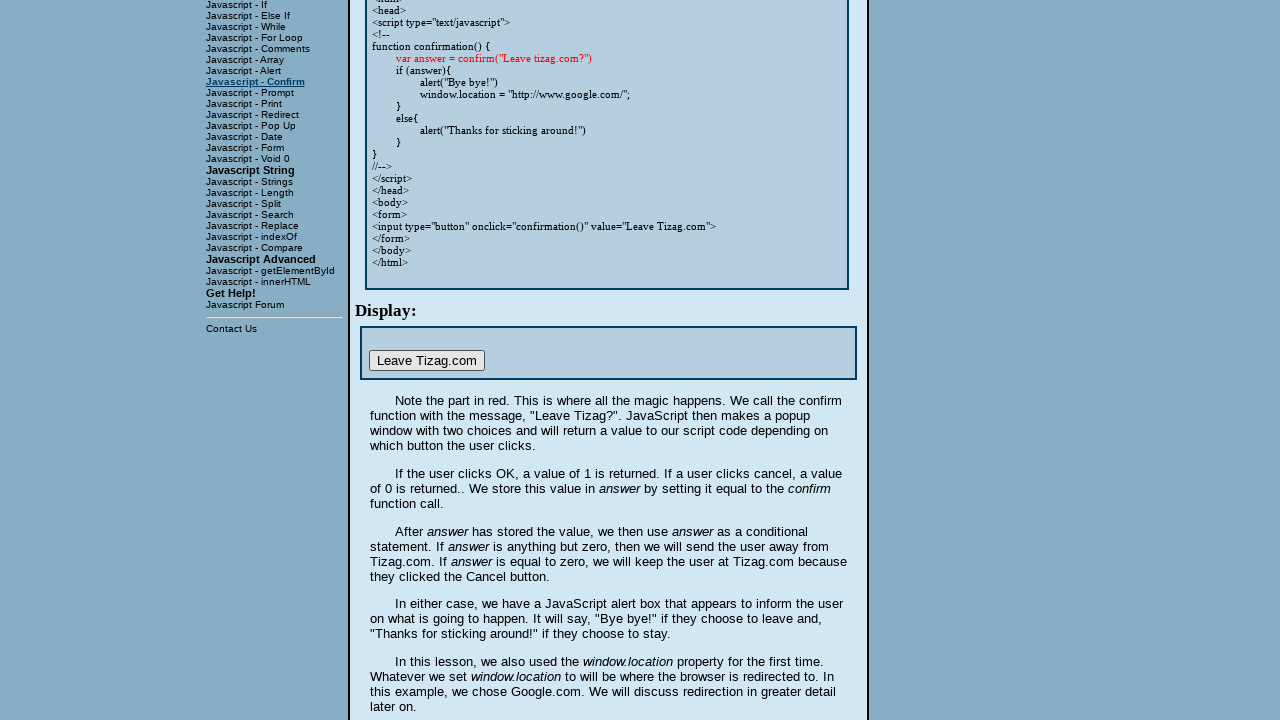

Set up dialog handler to accept confirmation alert
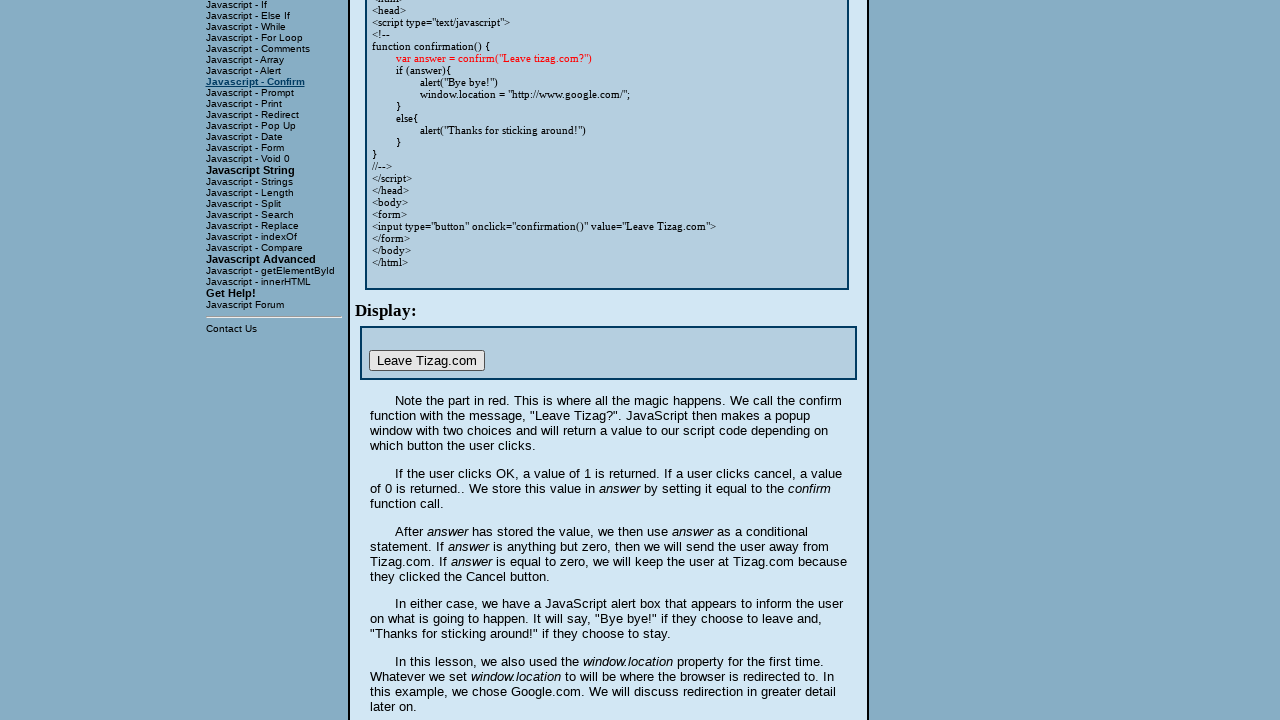

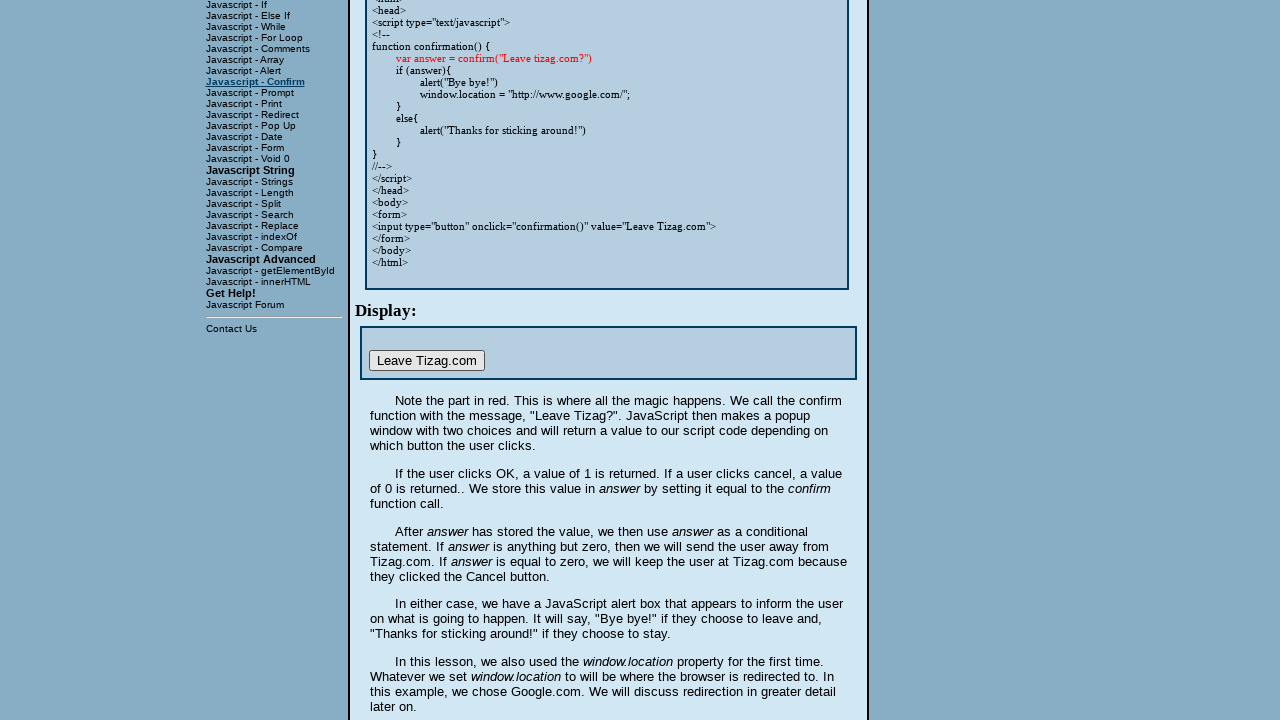